Tests window handling by clicking buttons that open new tabs/windows and switching between them

Starting URL: https://rahulshettyacademy.com/AutomationPractice/

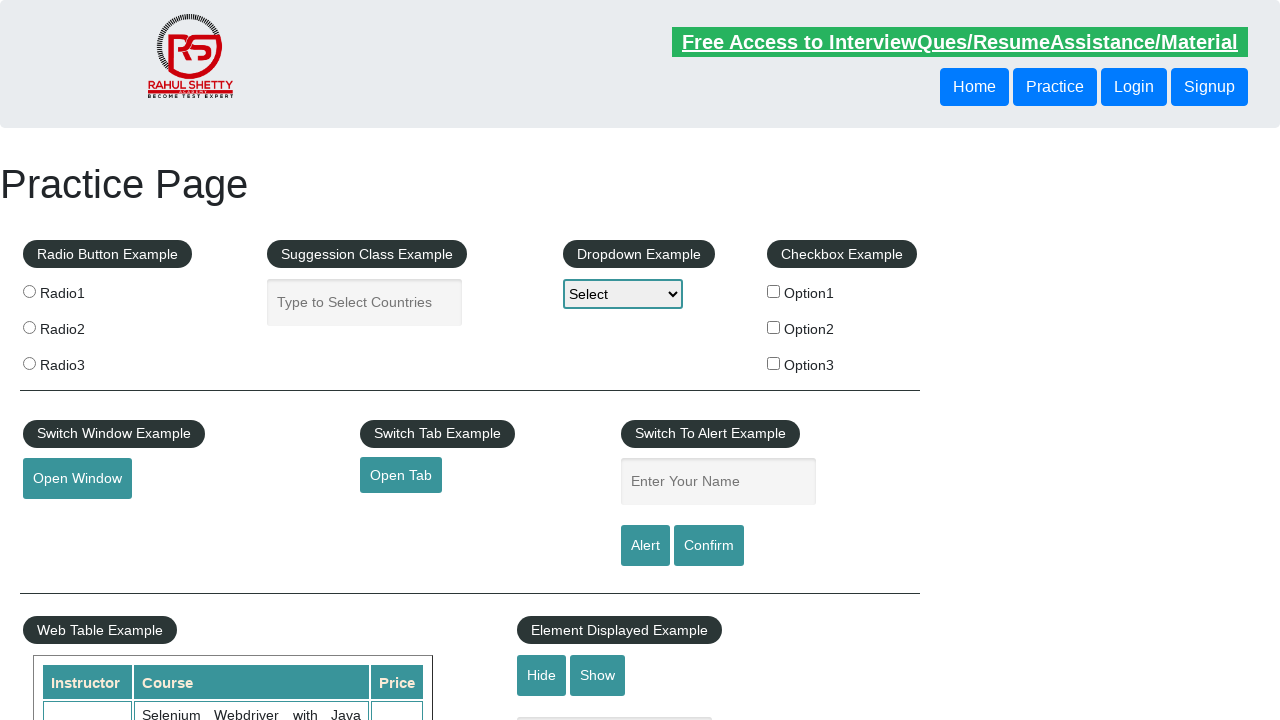

Clicked button to open new tab at (401, 475) on #opentab
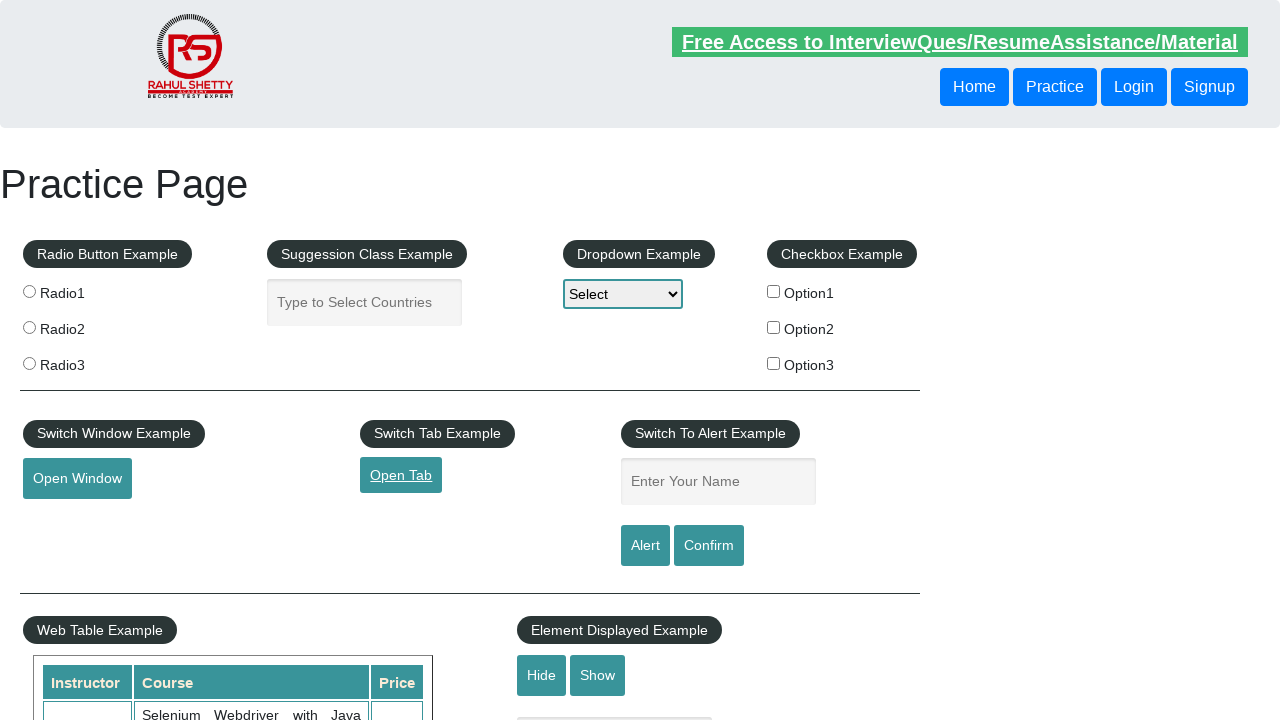

New tab opened and captured
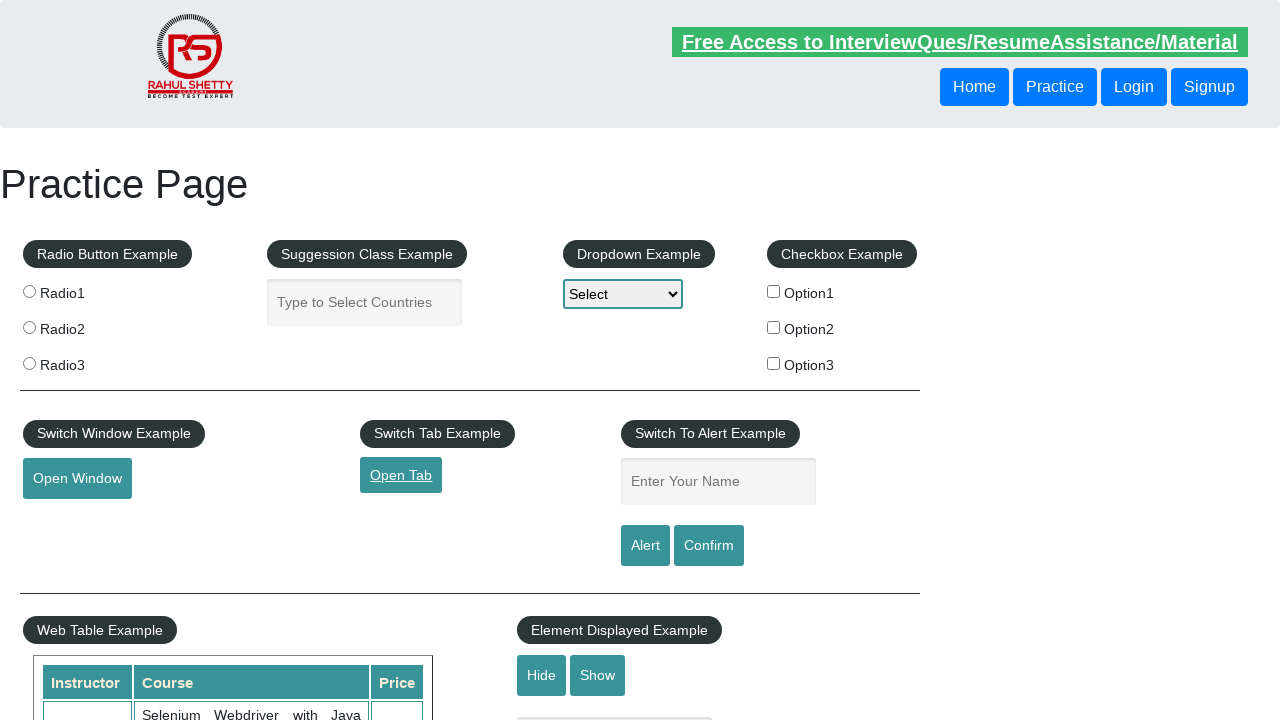

Clicked button to open new window at (77, 479) on #openwindow
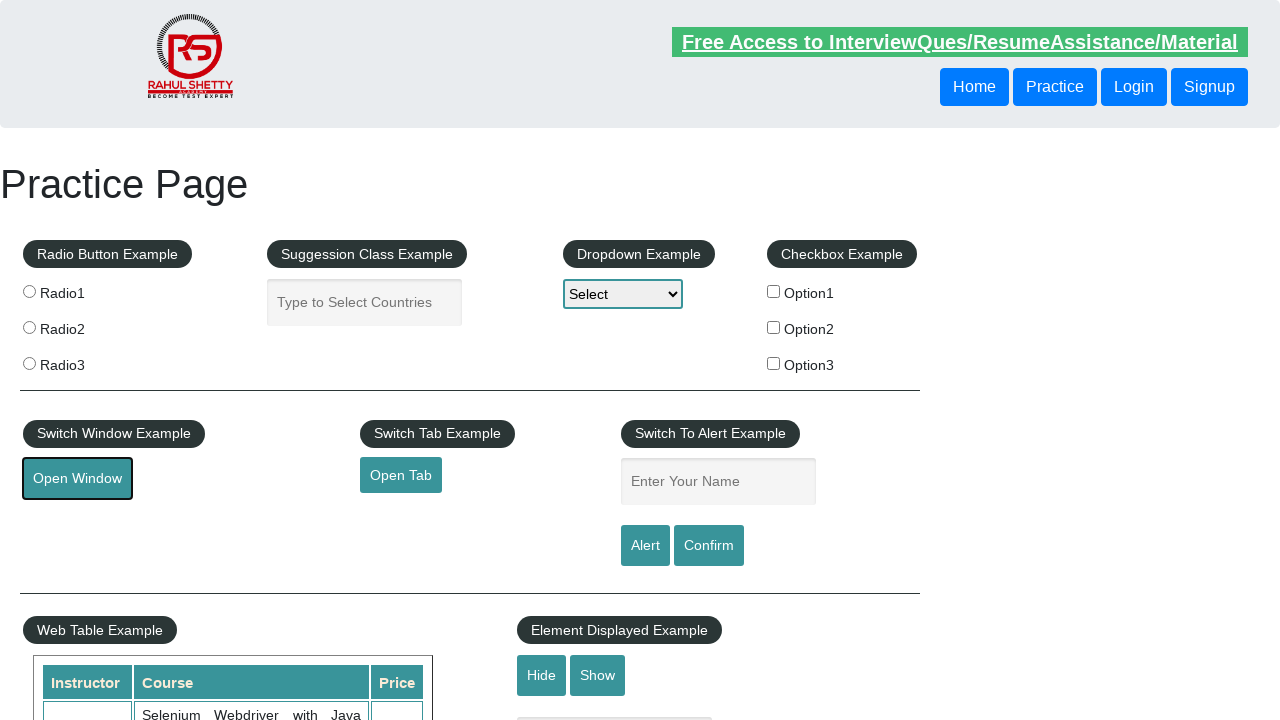

New window opened and captured
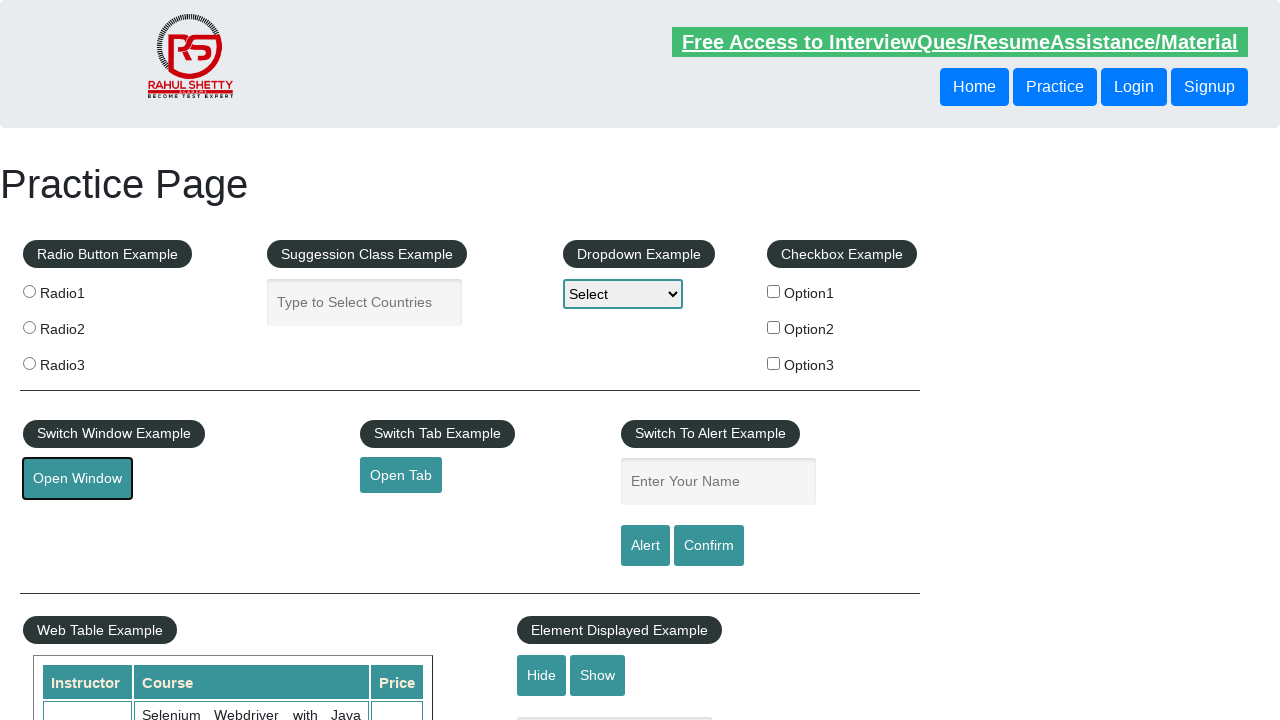

Brought new window to front
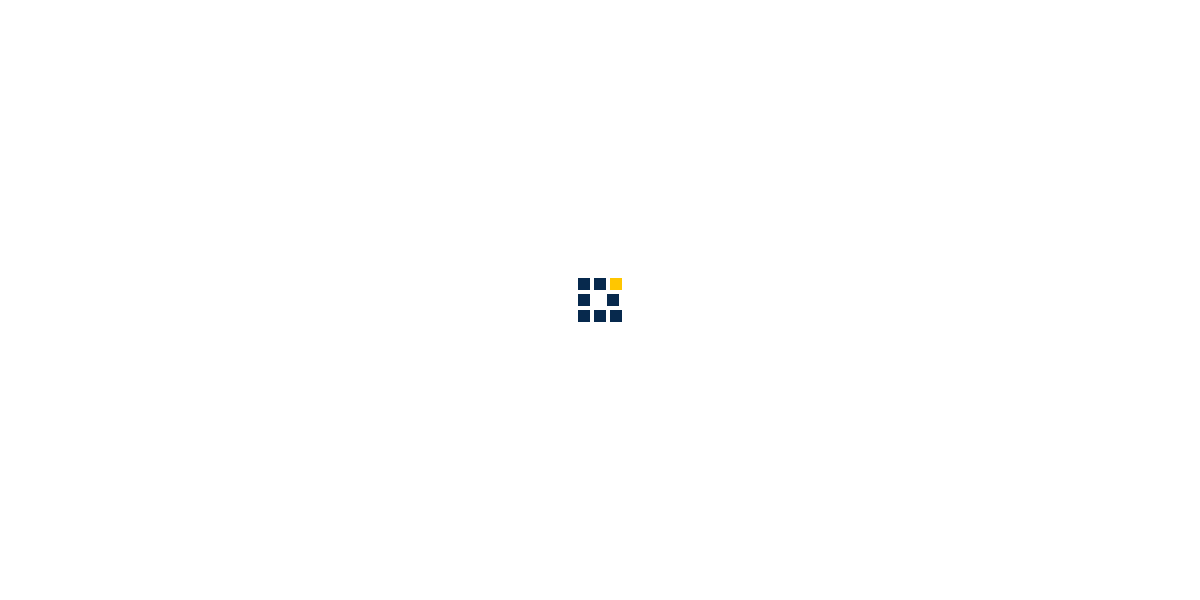

Brought new tab to front
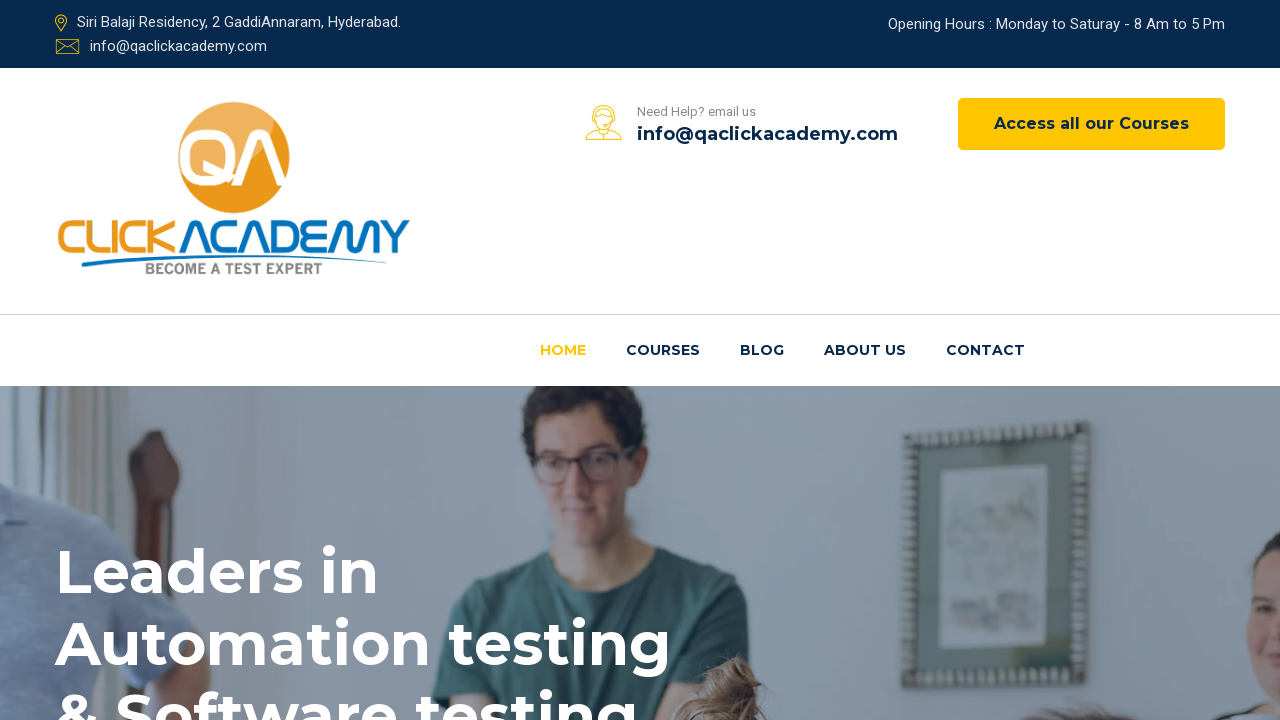

Brought original page to front
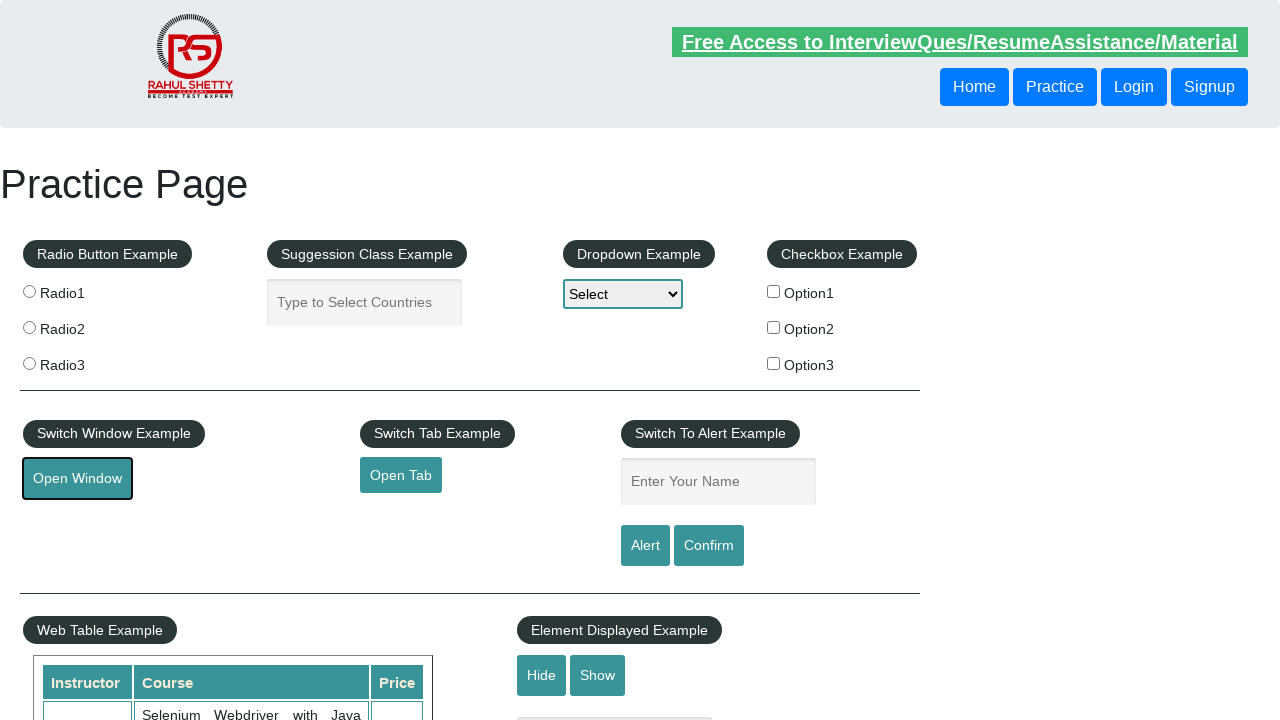

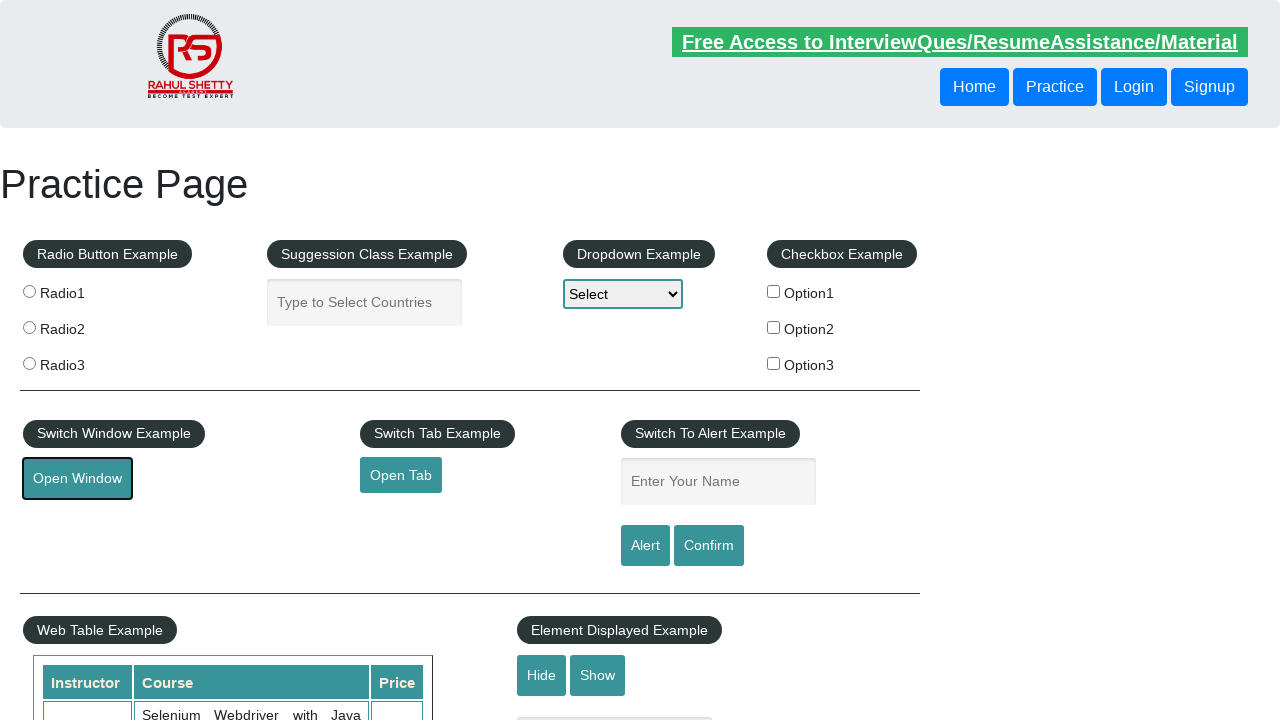